Navigates to RahulShettyAcademy client page and verifies the page title loads correctly

Starting URL: https://rahulshettyacademy.com/client/

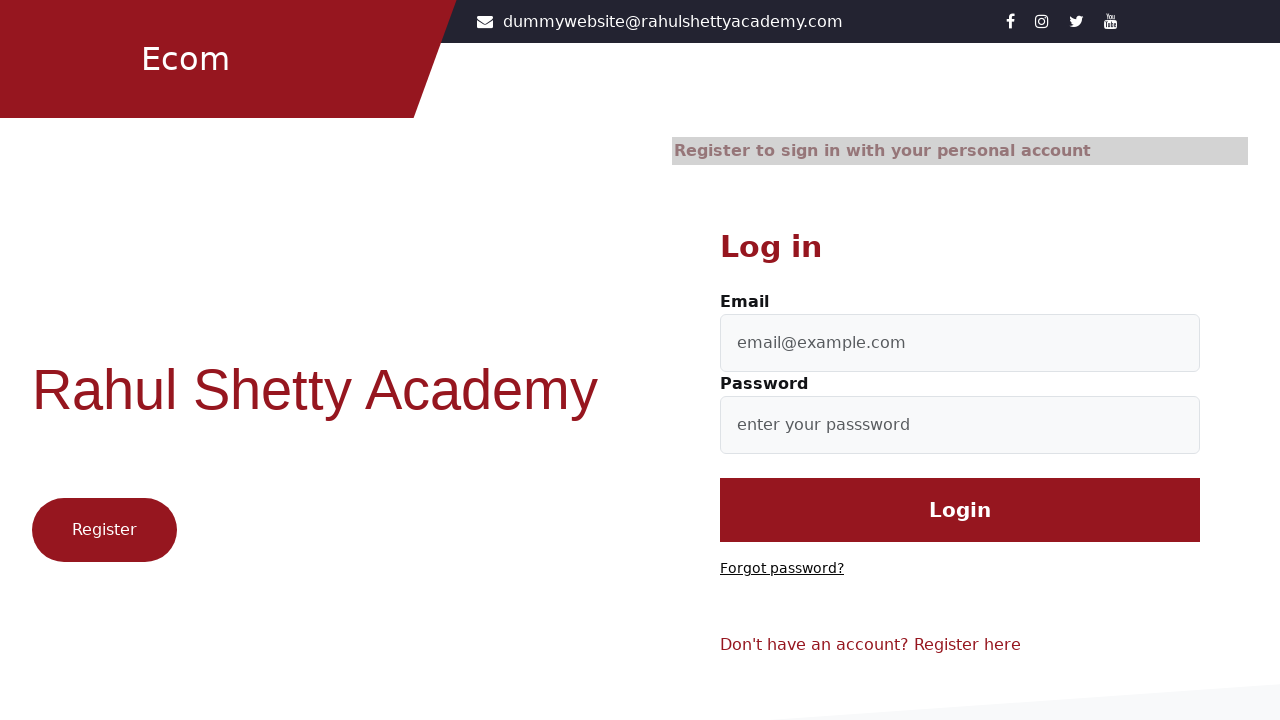

Waited for page to reach networkidle load state
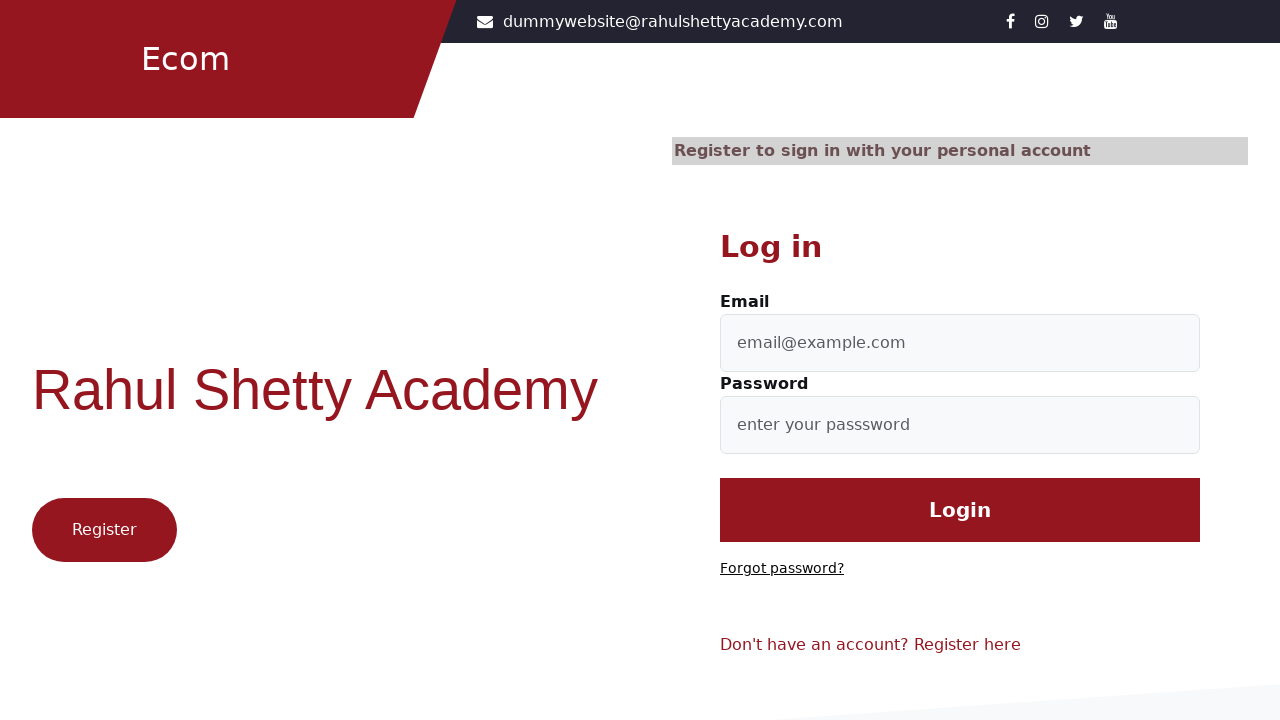

Retrieved page title: Let's Shop
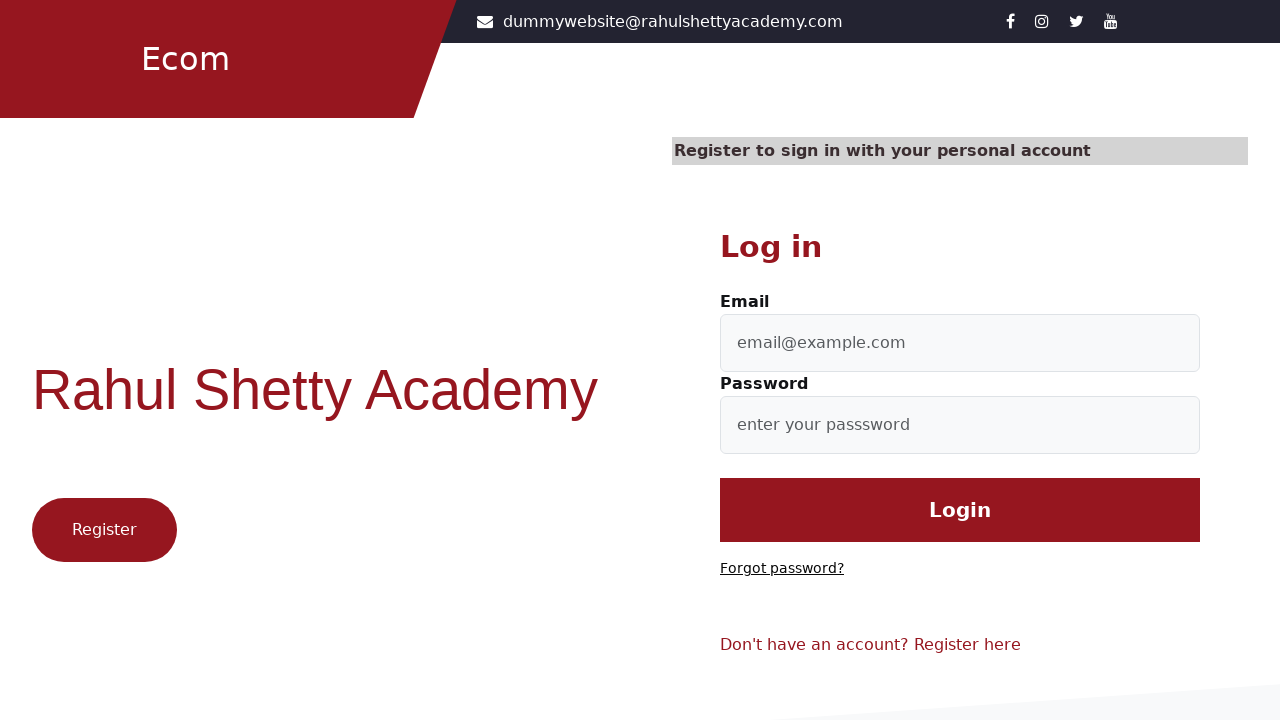

Printed page title to console
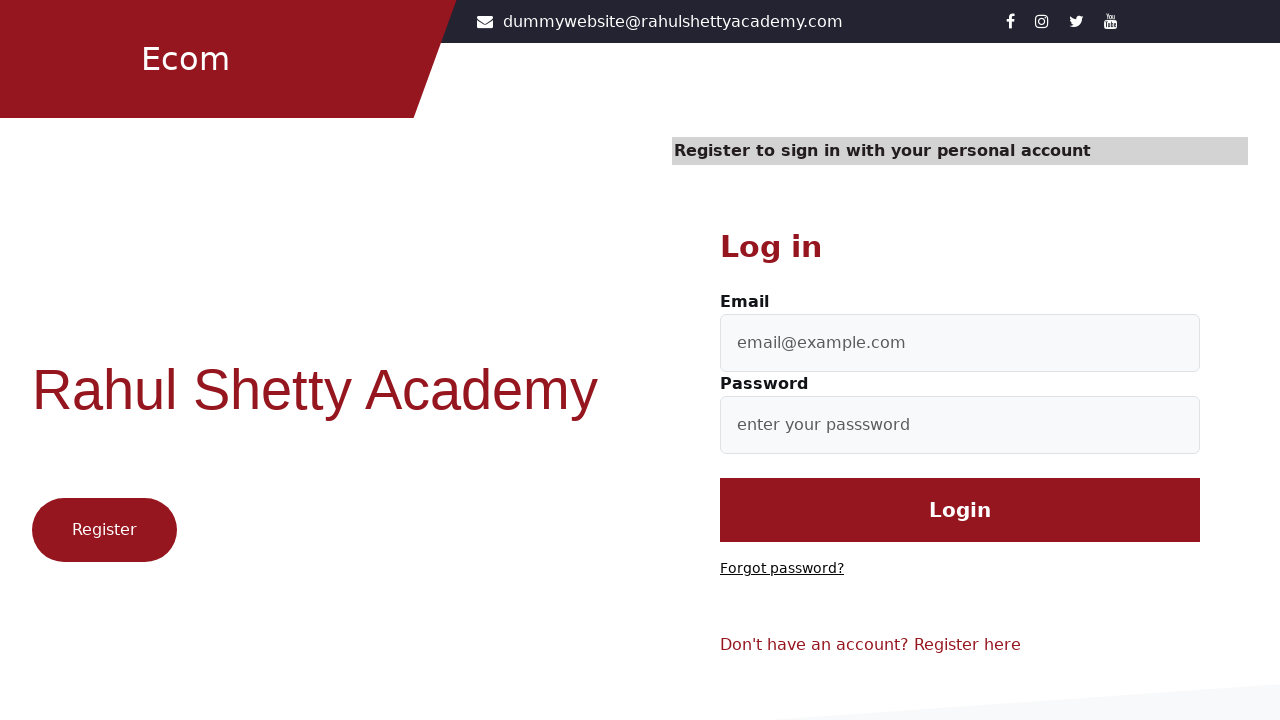

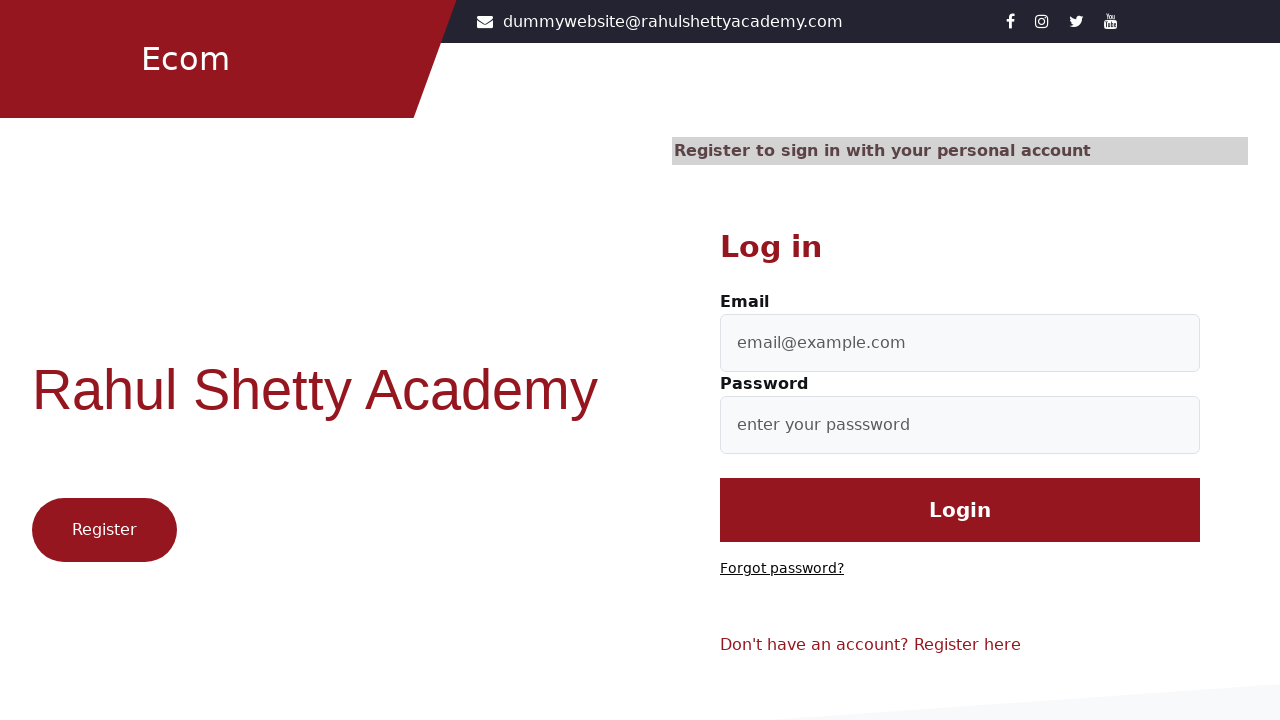